Tests clicking a button that has a dynamically generated ID on the UI Testing Playground website, verifying that elements with changing IDs can still be located and clicked using CSS selectors.

Starting URL: http://uitestingplayground.com/dynamicid

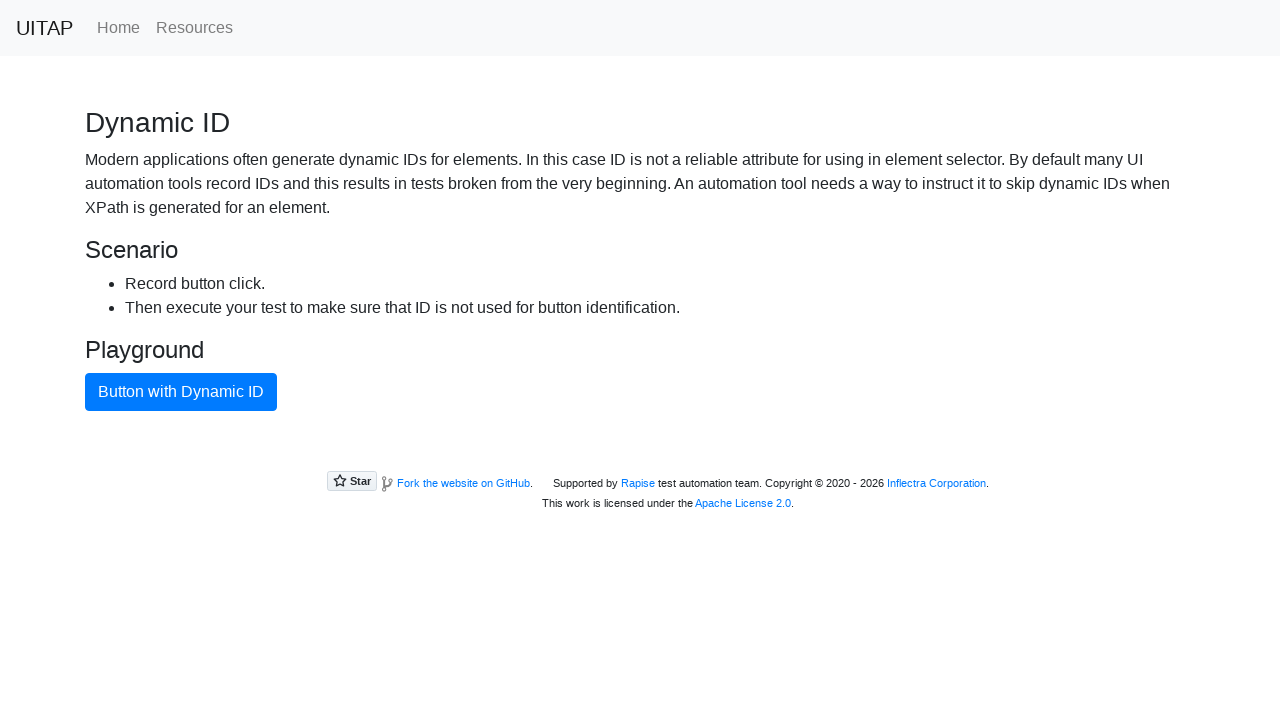

Waited for blue primary button with dynamic ID to load
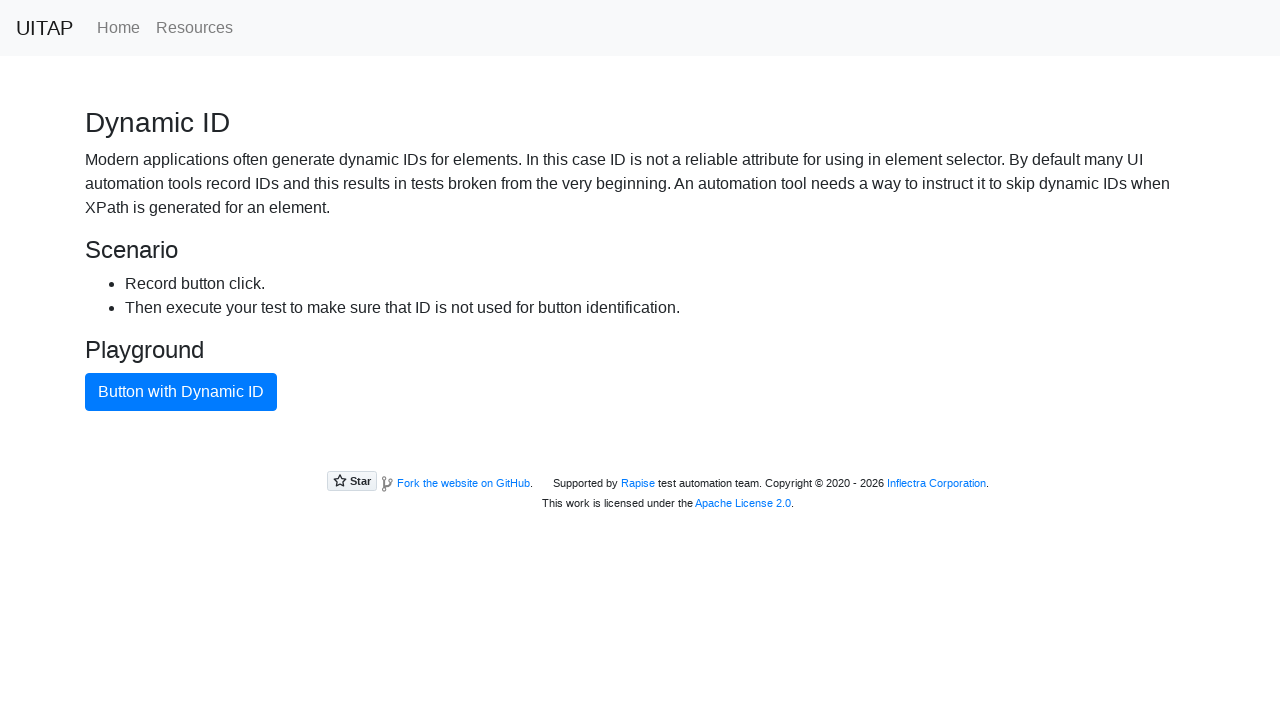

Clicked the blue primary button using CSS class selector at (181, 392) on button.btn-primary
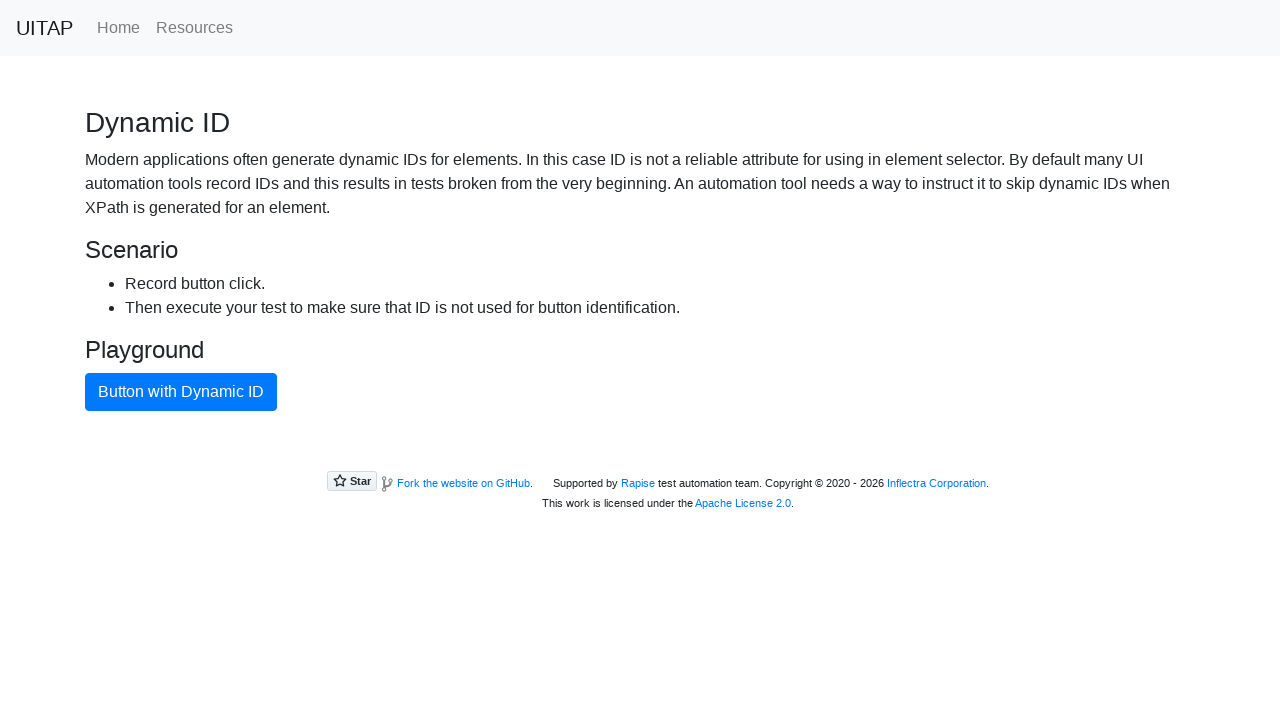

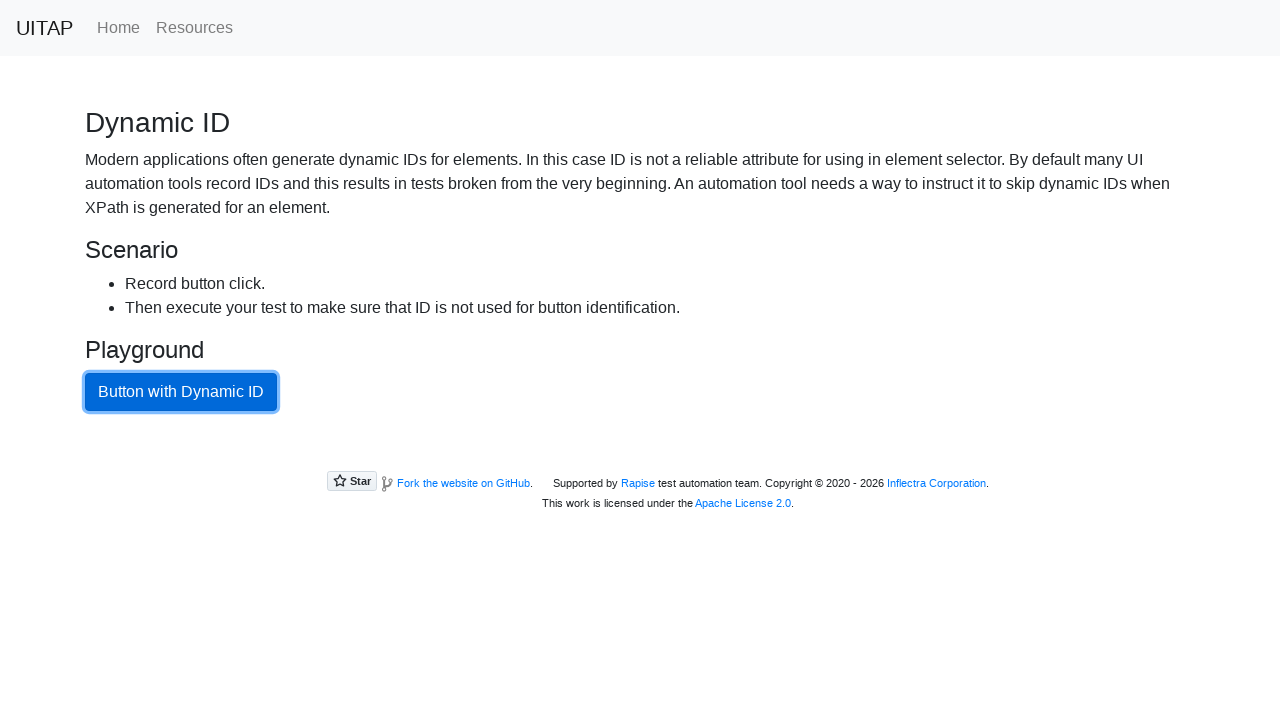